Navigates to Cisco website and verifies the page title

Starting URL: https://www.cisco.com

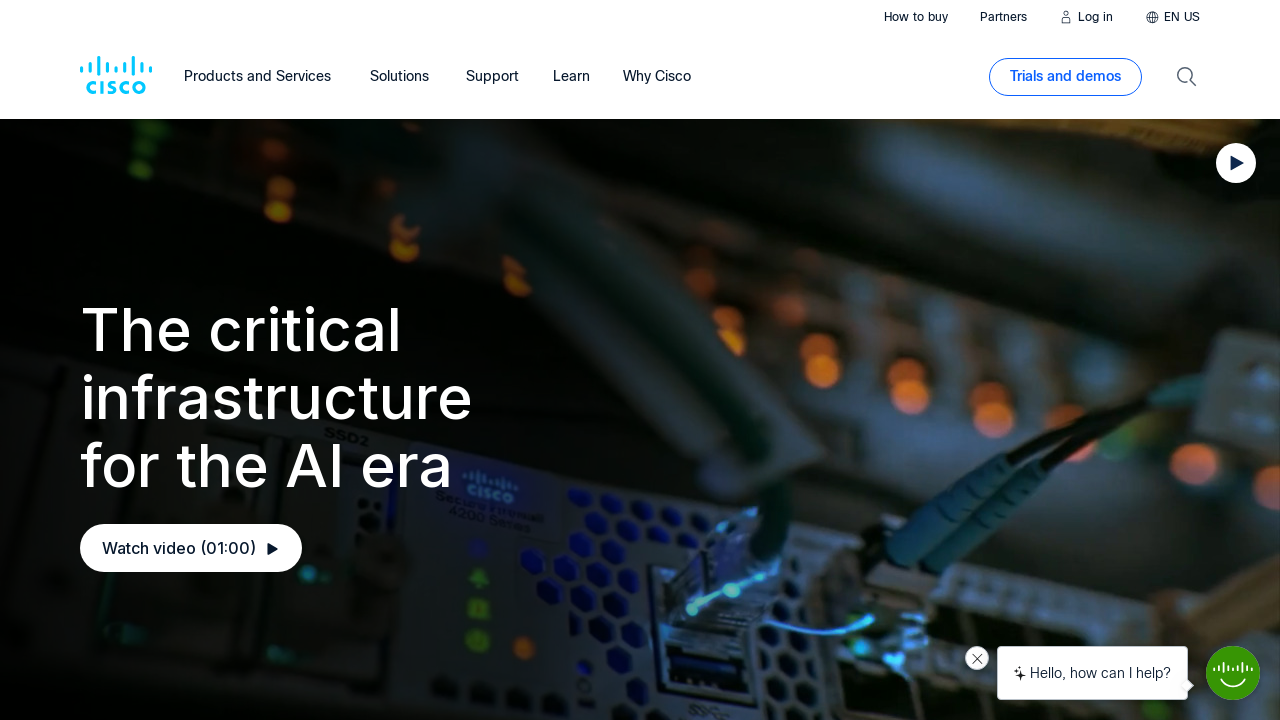

Navigated to https://www.cisco.com
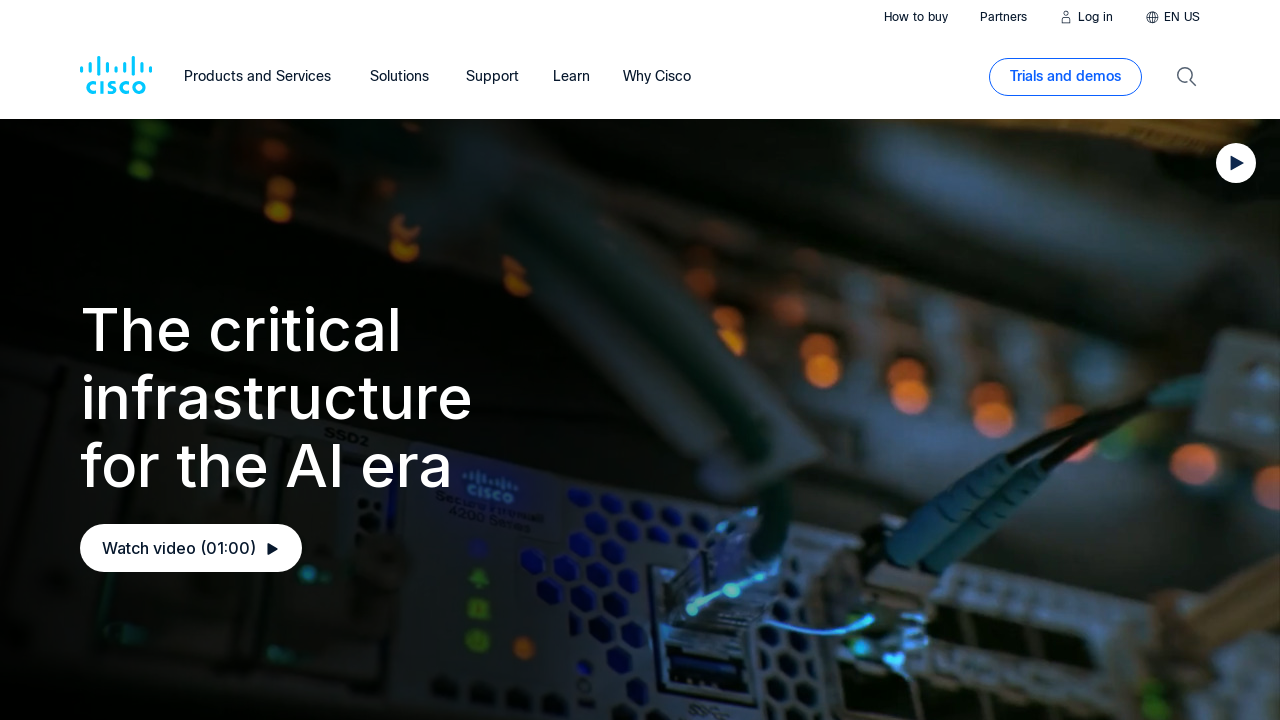

Verified page title contains 'Cisco'
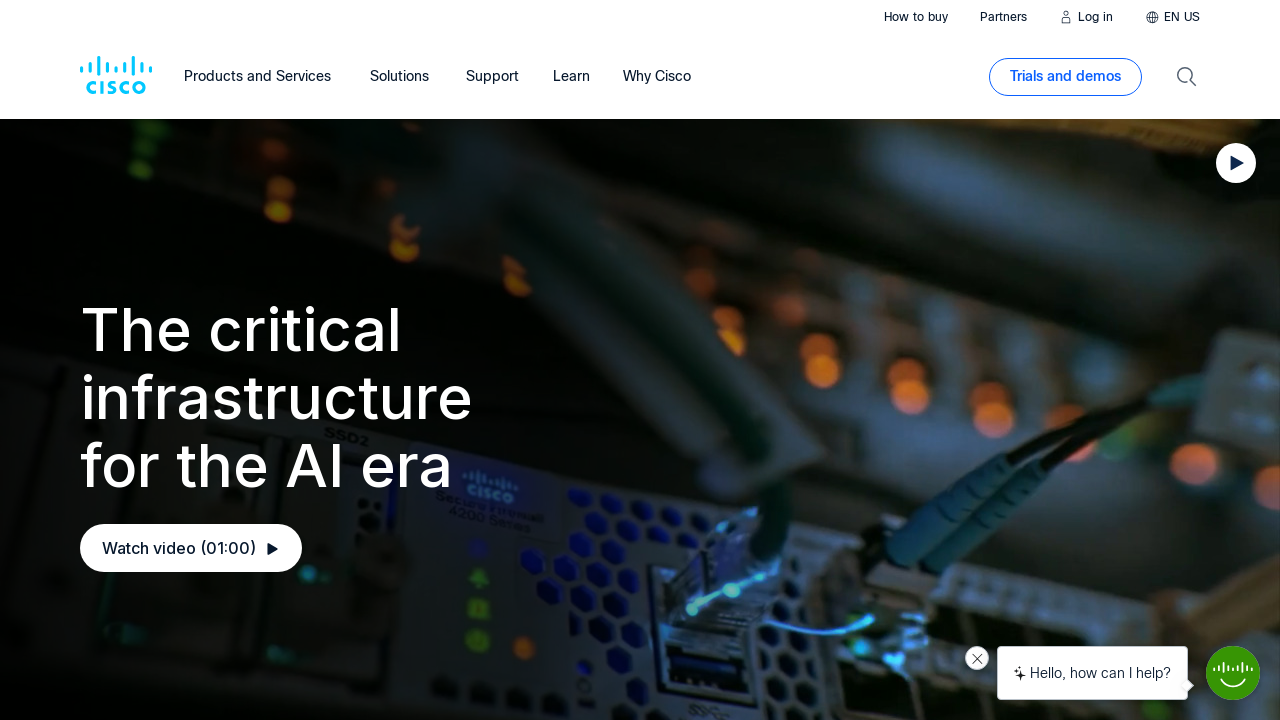

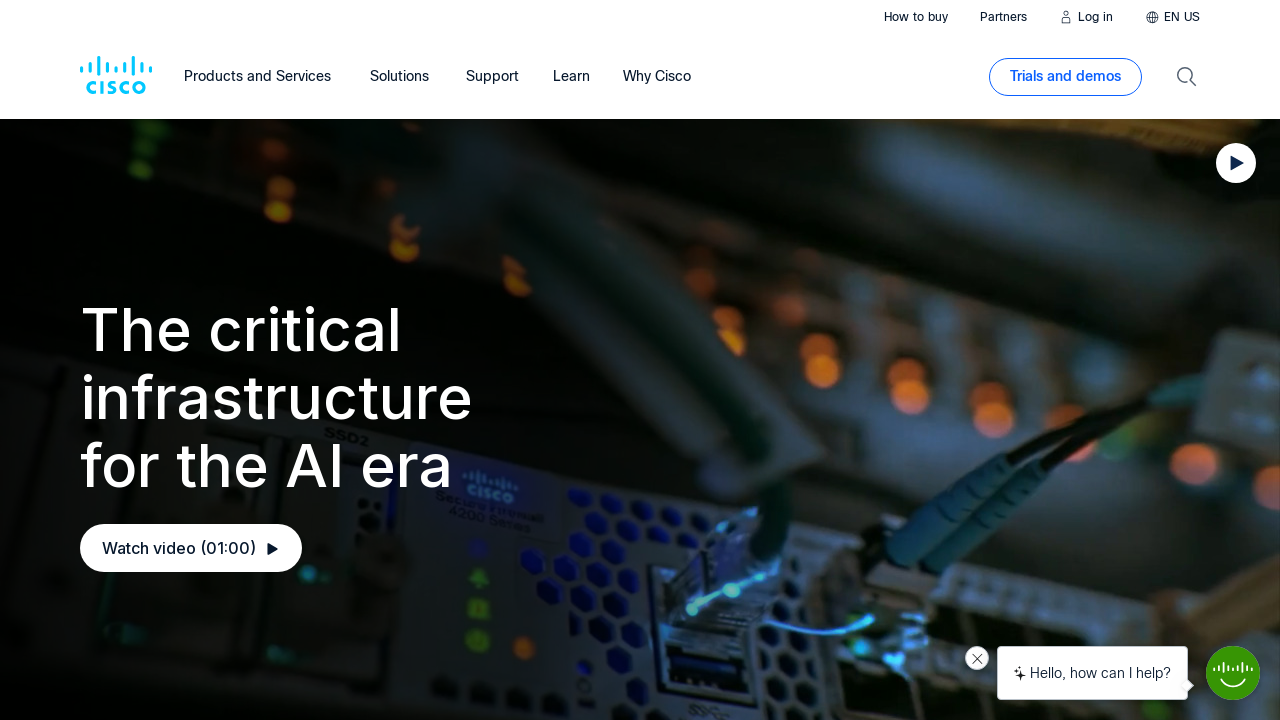